Tests cross-browser compatibility by navigating to a practice page and verifying it loads successfully. The original script tested both Chrome and Firefox, but in Playwright we navigate once and wait for the page to load.

Starting URL: https://rahulshettyacademy.com/loginpagePractise/

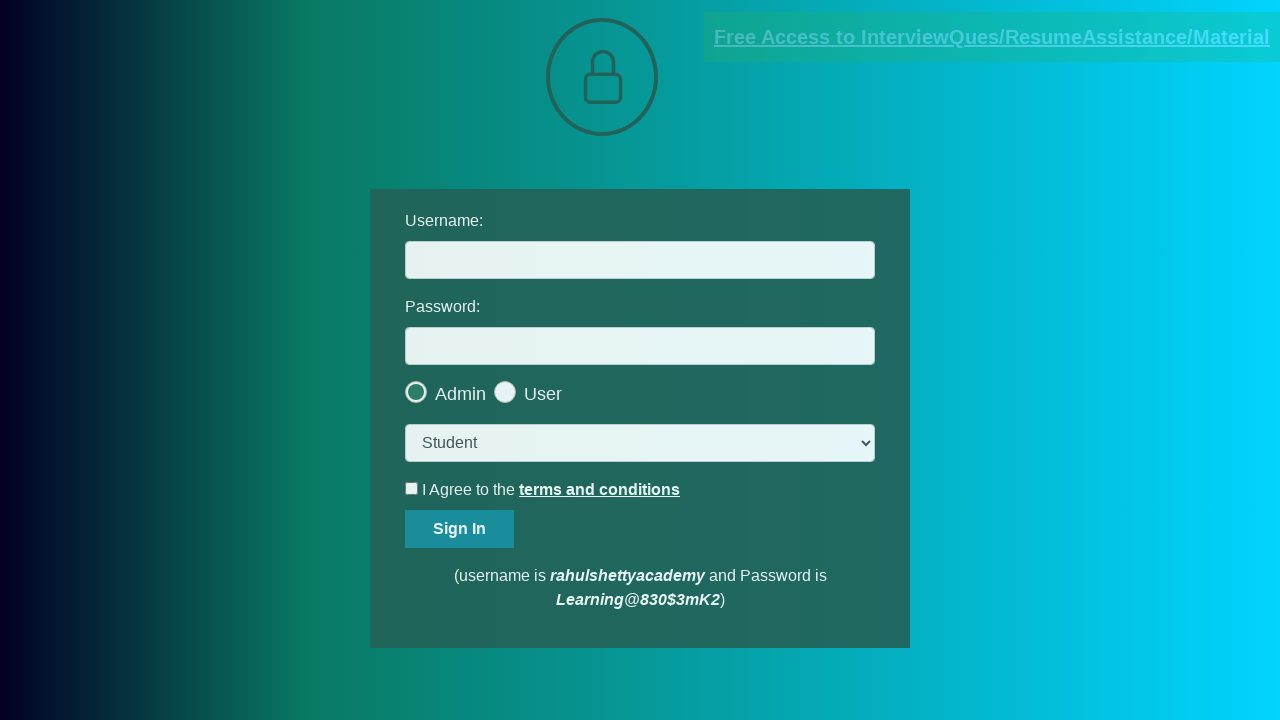

Waited for page to reach domcontentloaded state
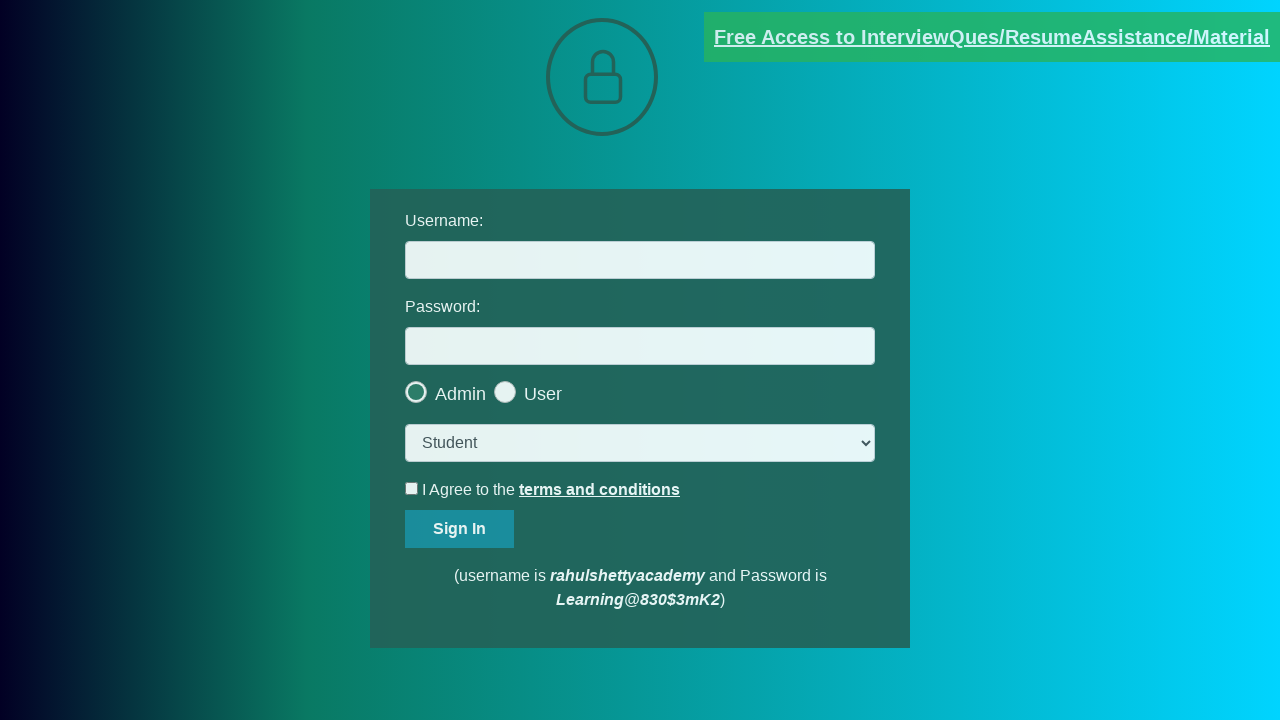

Username input field is visible, login practice page loaded successfully
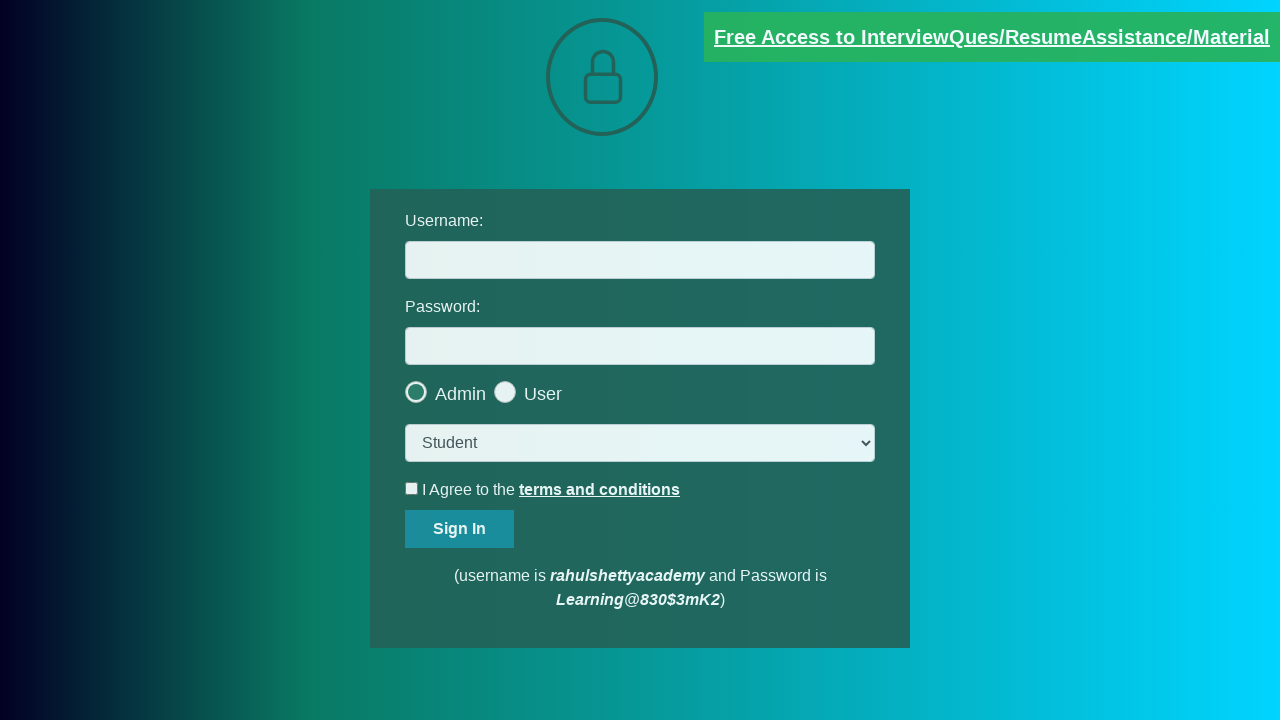

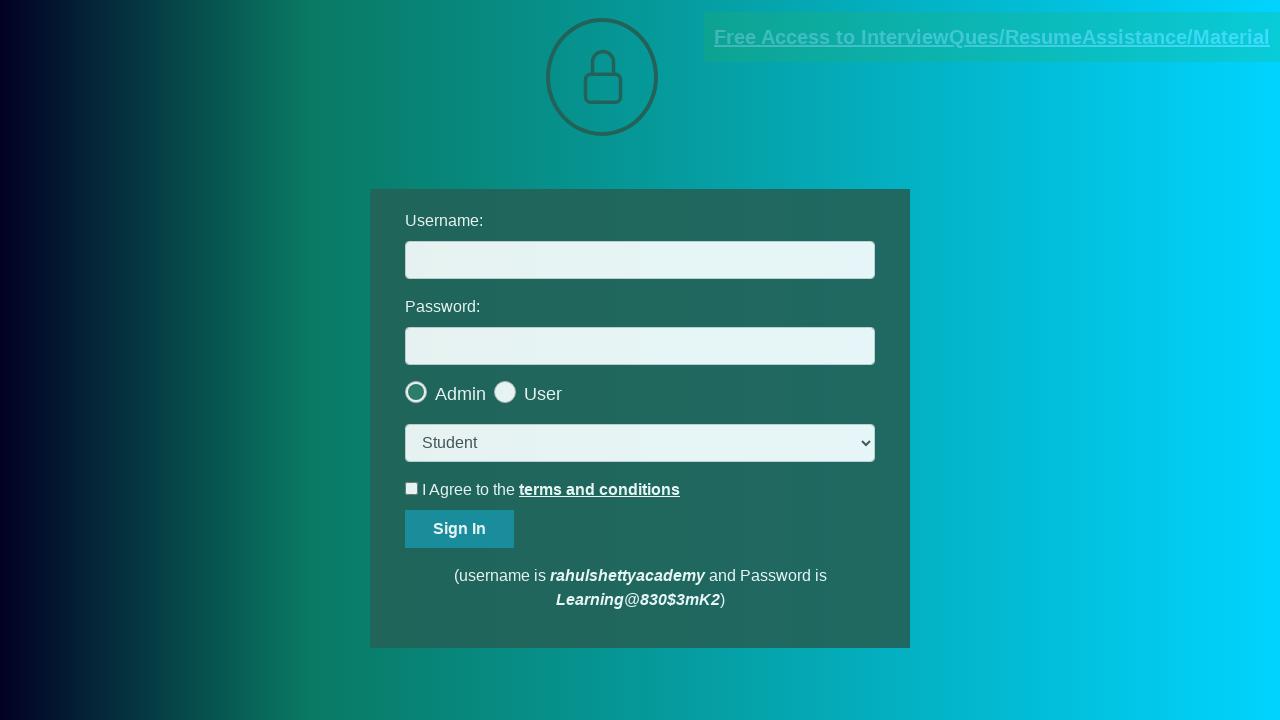